Tests a contact/application form submission on a Tilda-hosted website by filling in name, email, and phone fields, then submitting the form.

Starting URL: https://mypollycoffee.tilda.ws

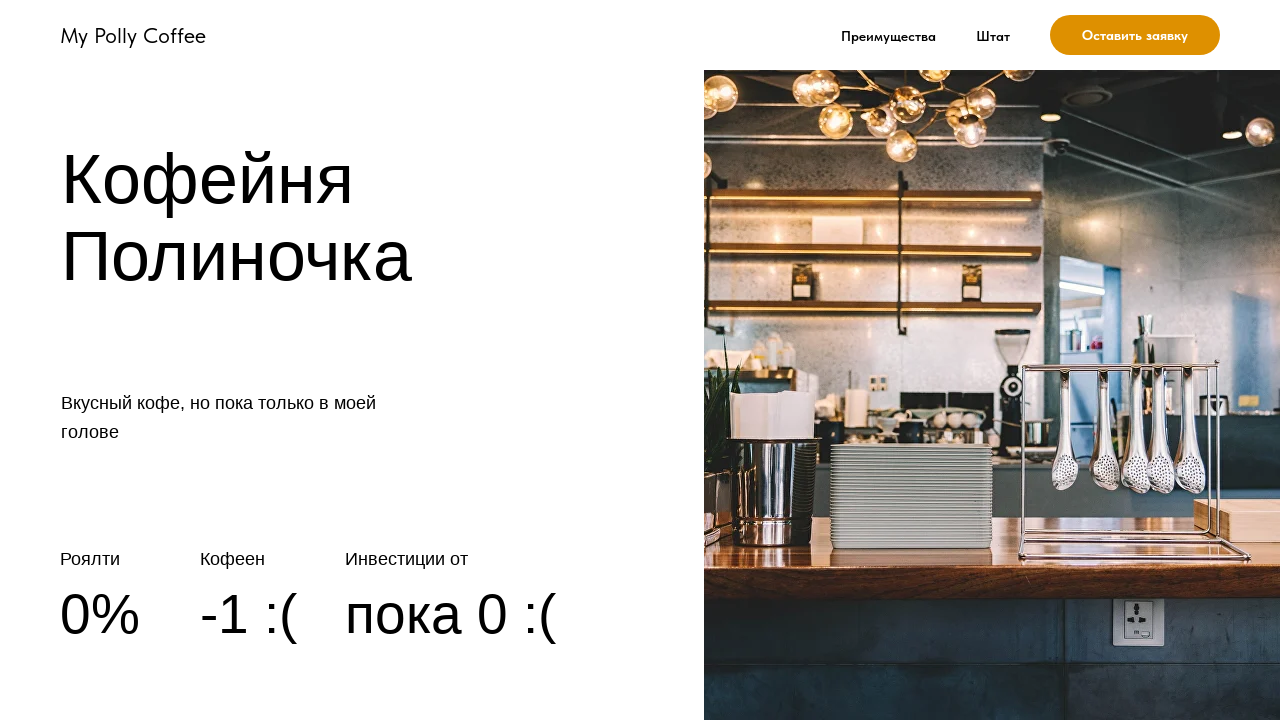

Clicked button to open the form at (1135, 35) on .t-btn td
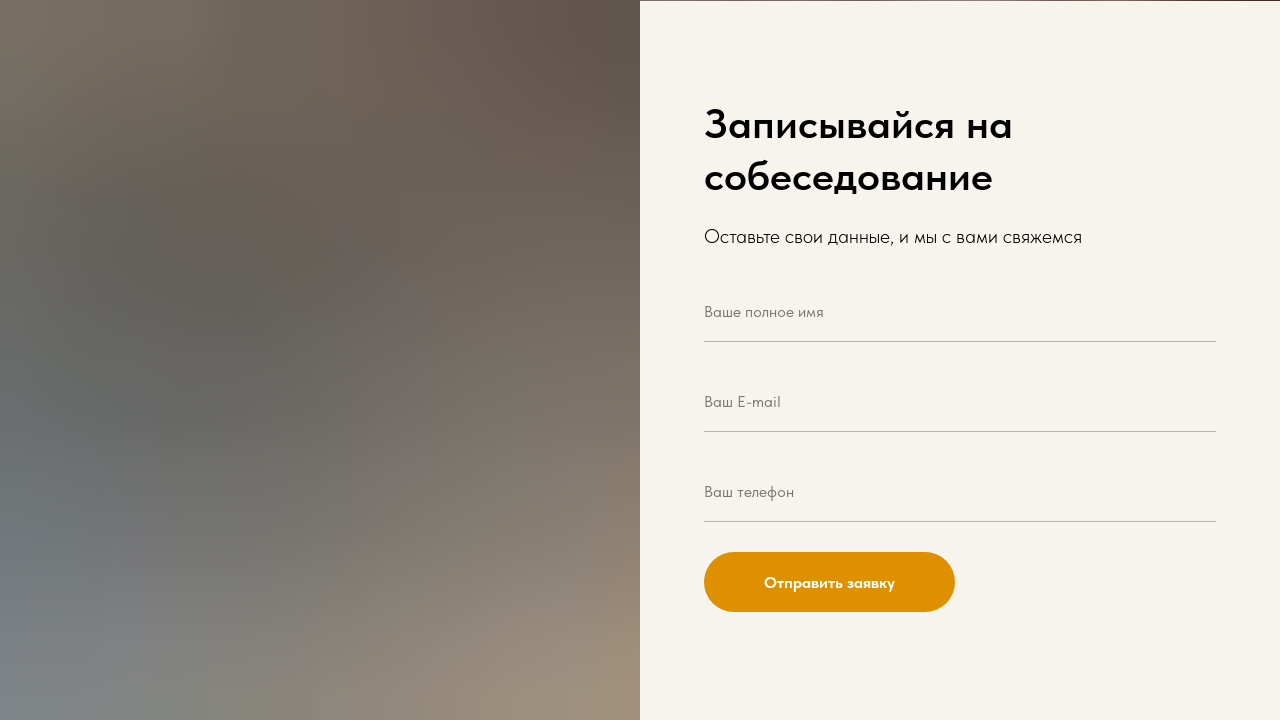

Clicked on name field at (960, 312) on #input_1518534410690
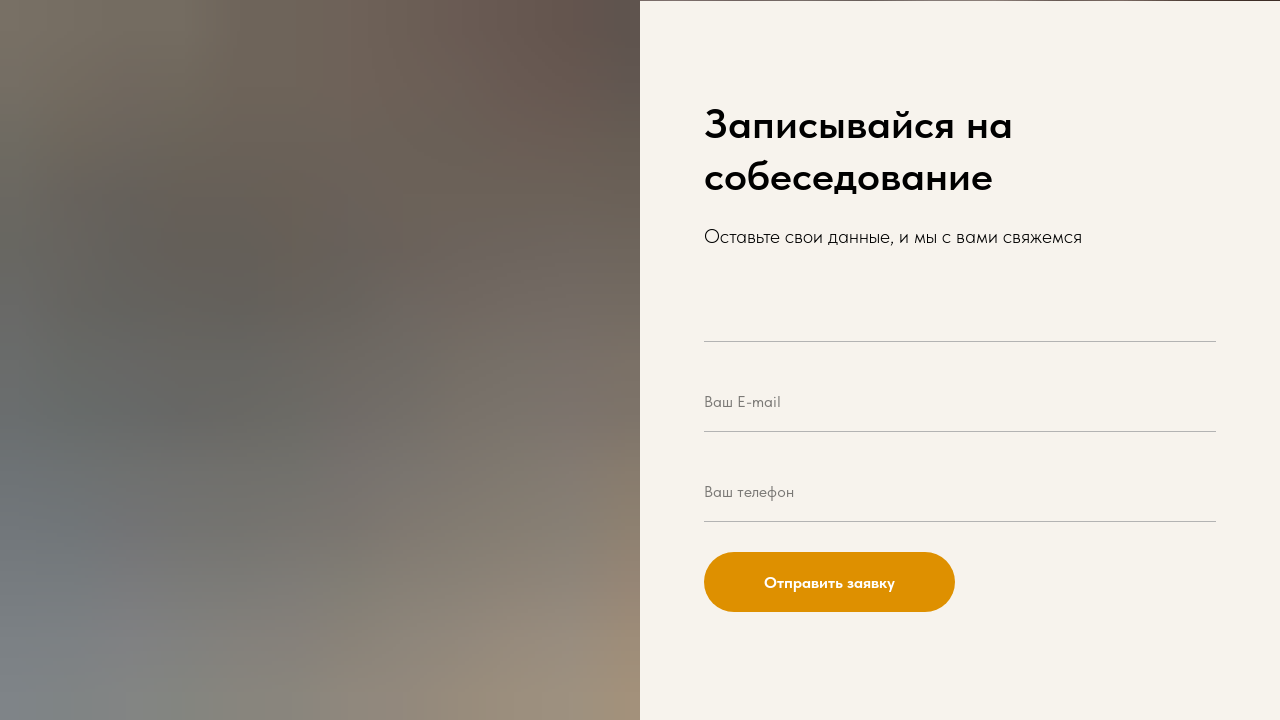

Filled name field with 'Александр' on #input_1518534410690
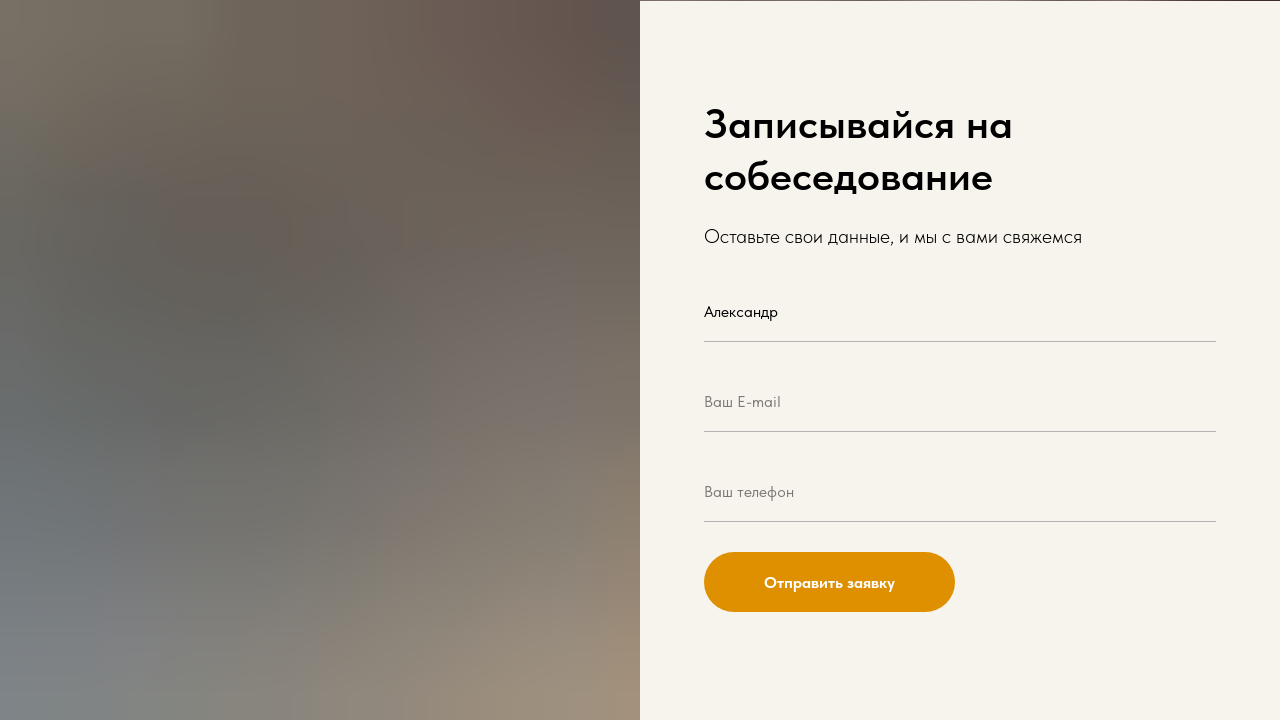

Clicked on email field at (960, 402) on #input_1518534405414
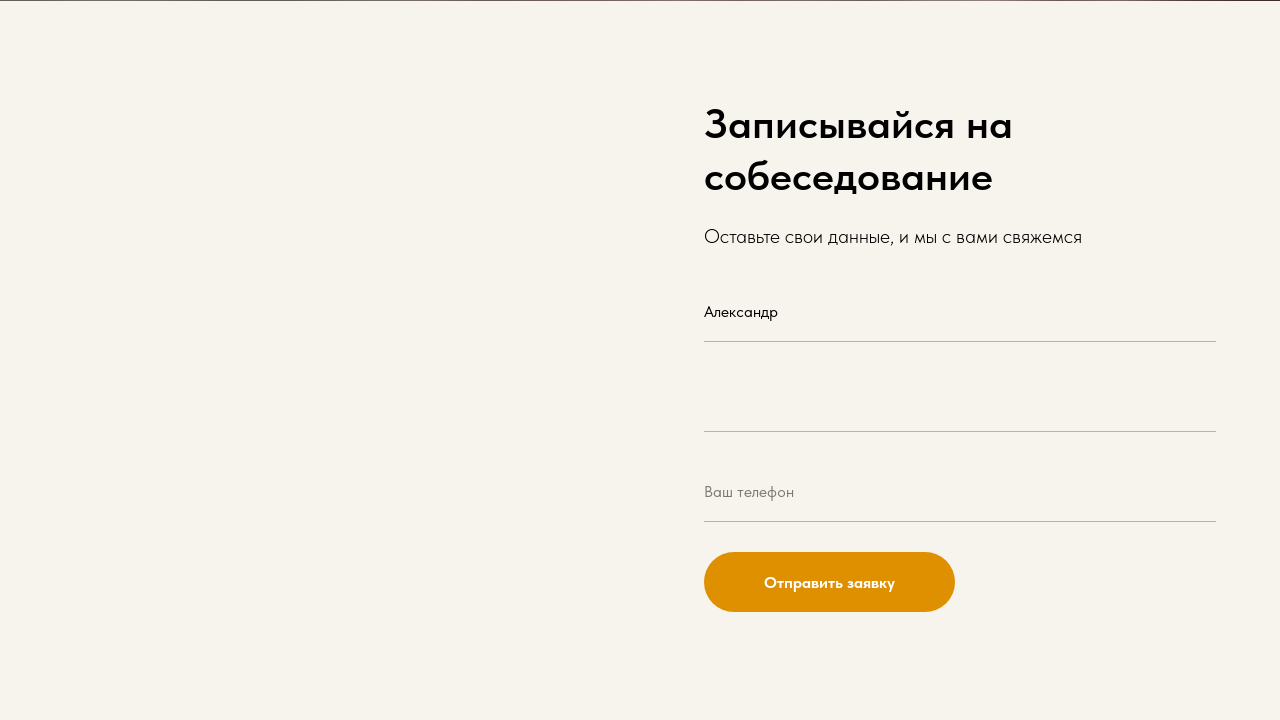

Clicked on main wrapper at (960, 360) on .t823__main-wrapper
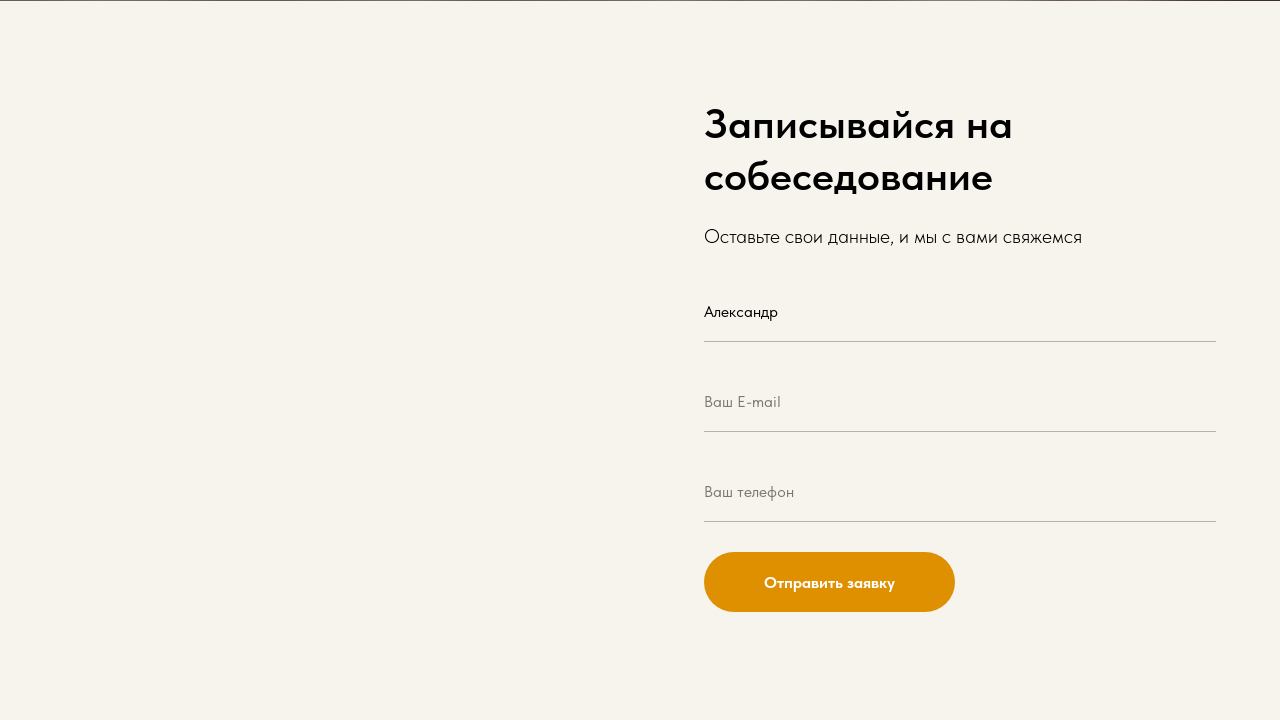

Filled email field with 'alexander.test@example.com' on #input_1518534405414
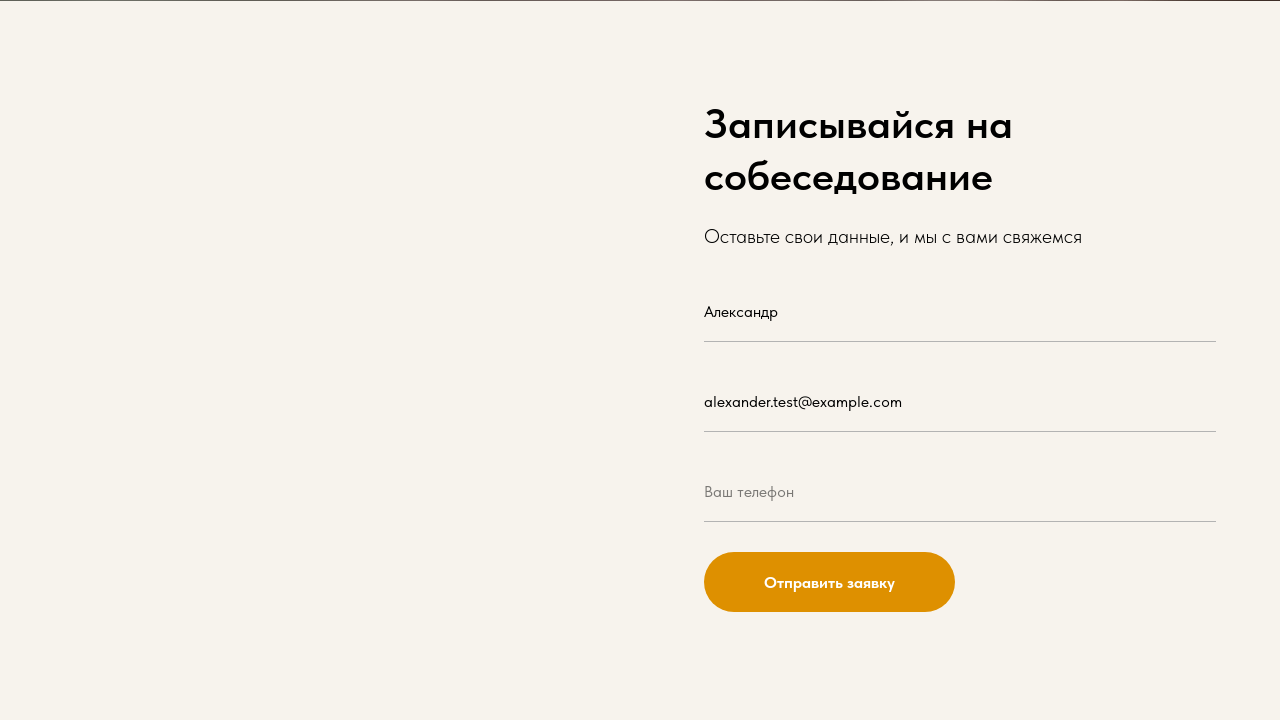

Clicked on phone field at (960, 492) on #input_1518534421664
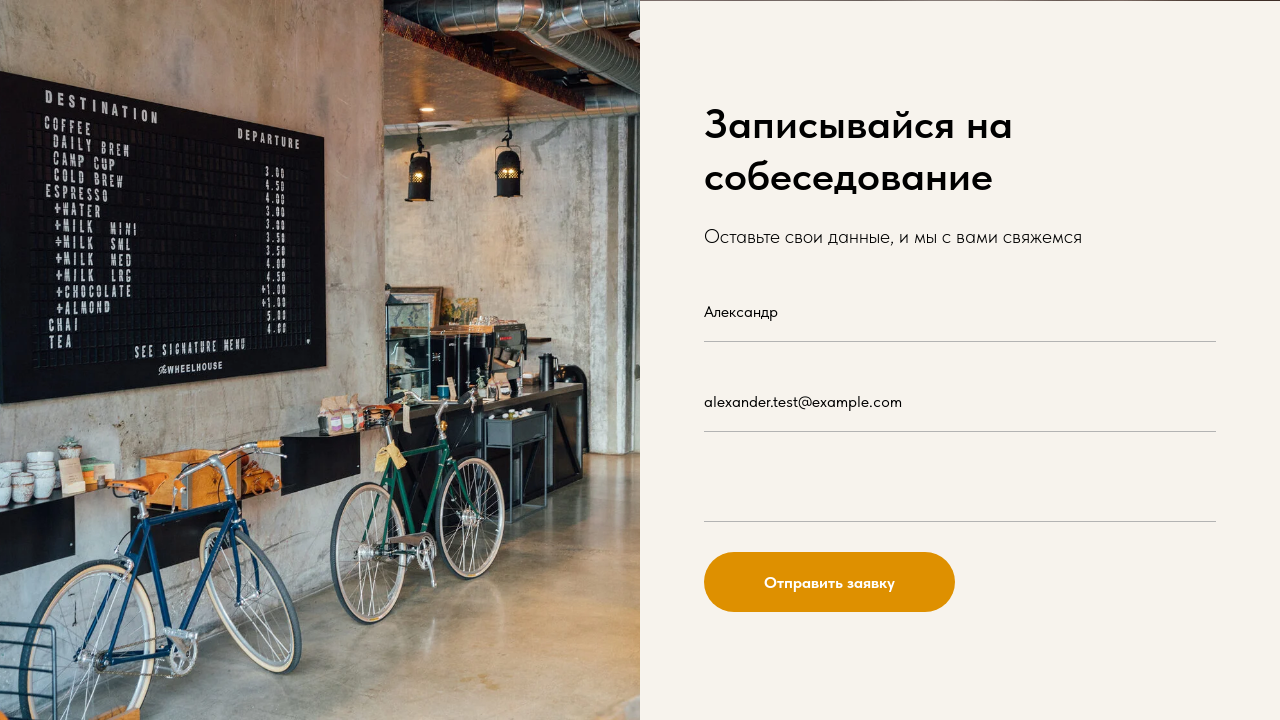

Filled phone field with '89123456789' on #input_1518534421664
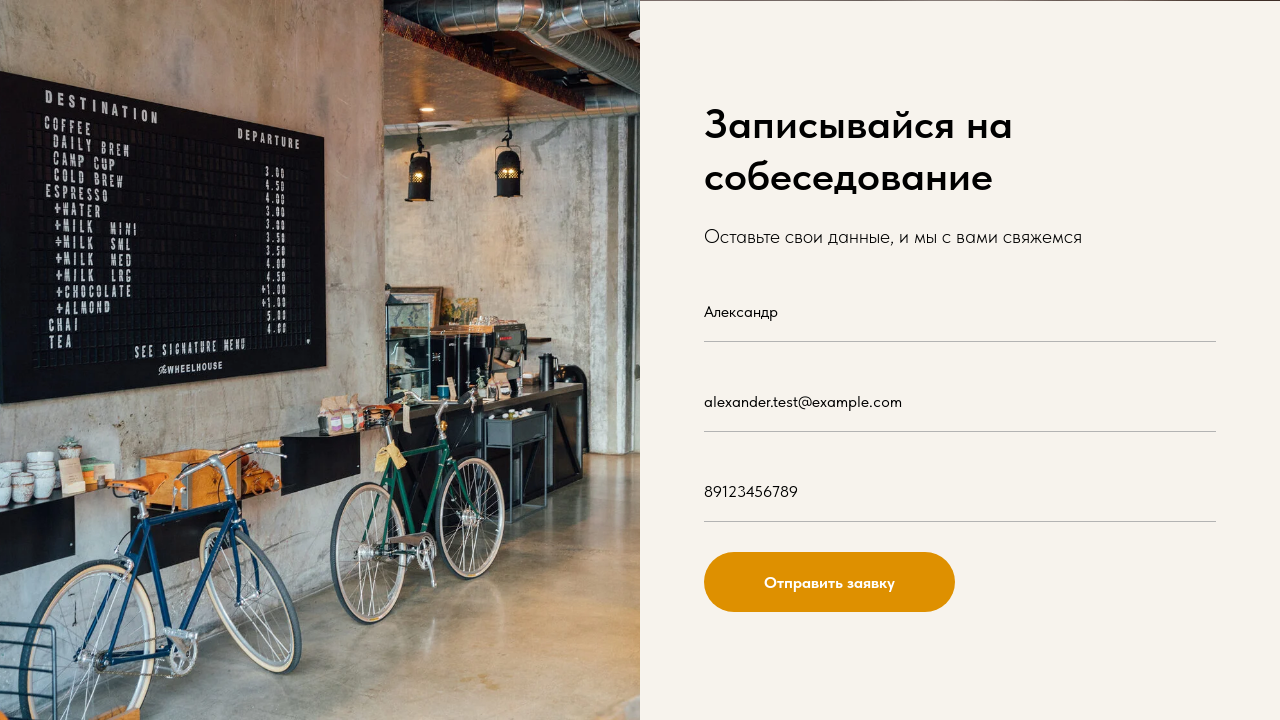

Clicked submit button to submit the form at (830, 582) on .t-submit
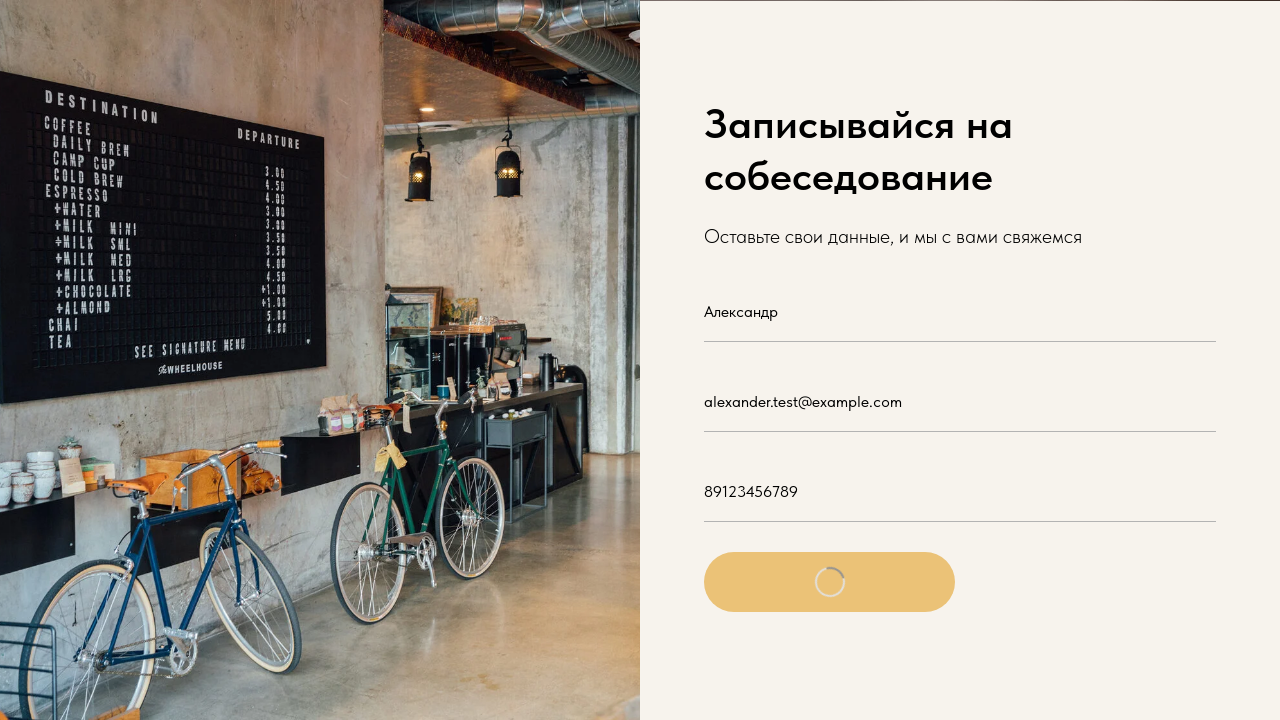

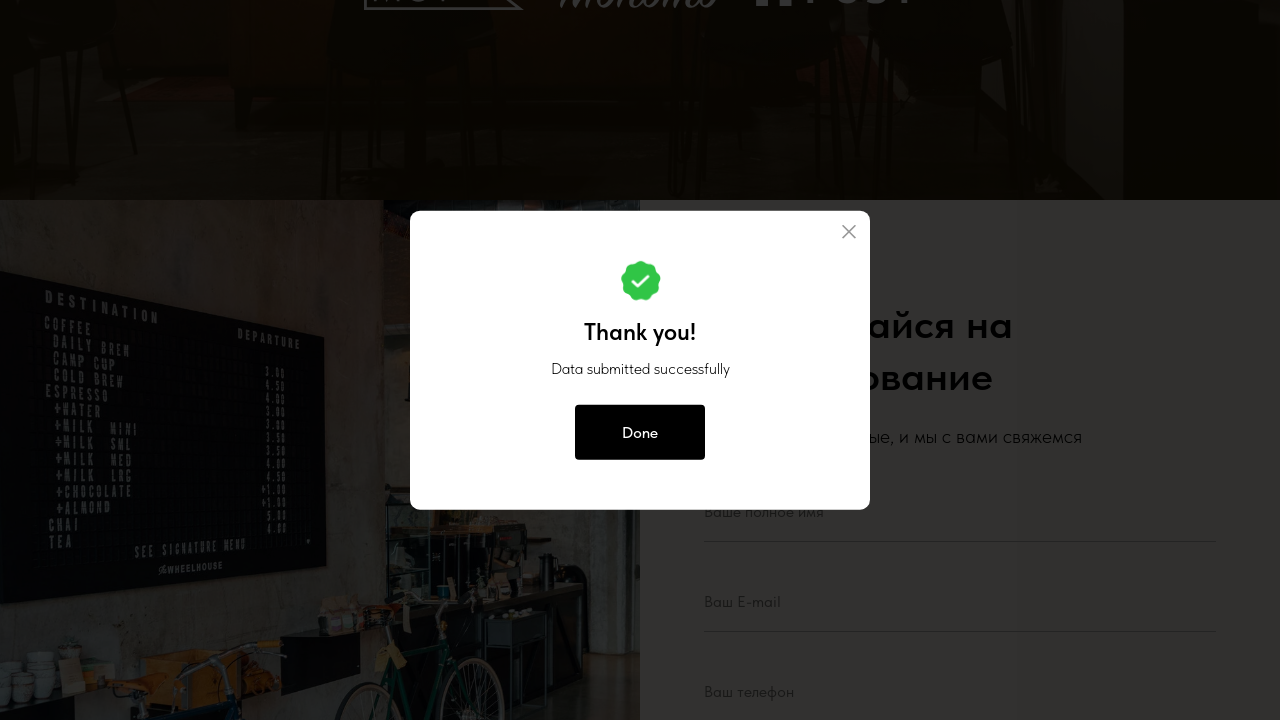